Negative test case - selects Female radio button and checks for Male text (expected to fail)

Starting URL: https://testing.qaautomationlabs.com/radio-button.php

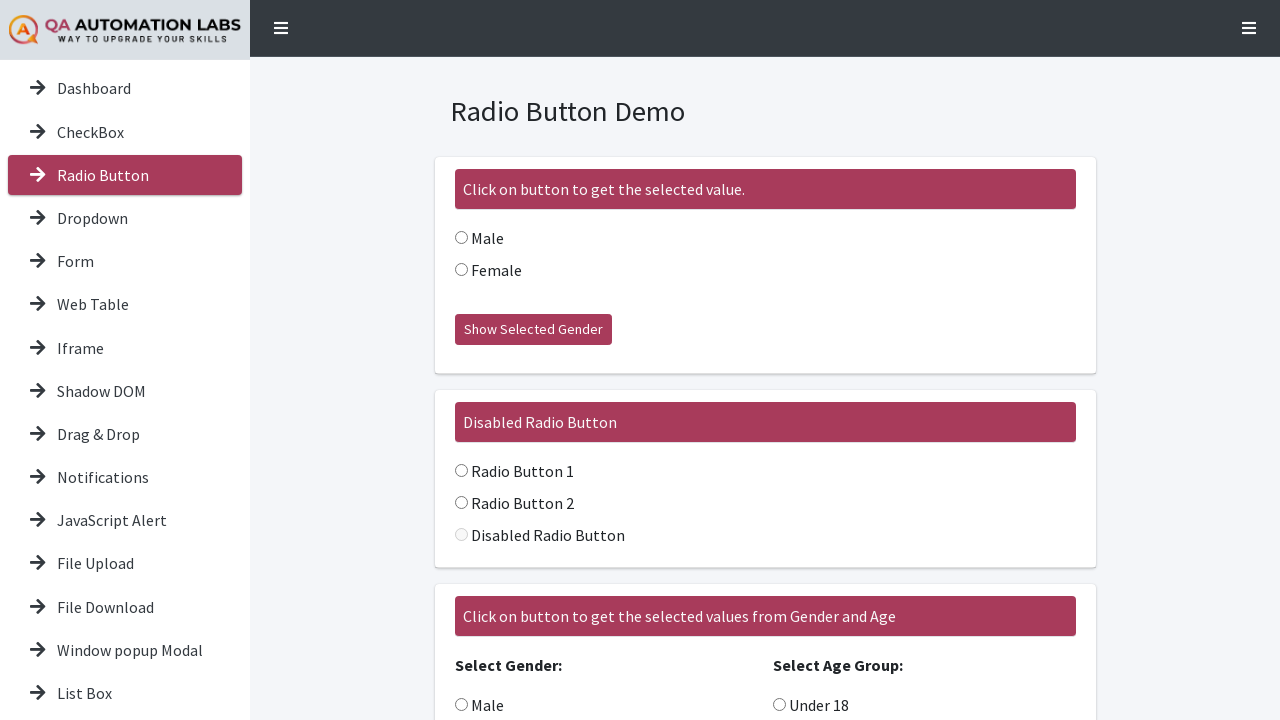

Selected Female radio button at (461, 270) on internal:role=radio[name="Female"i] >> nth=0
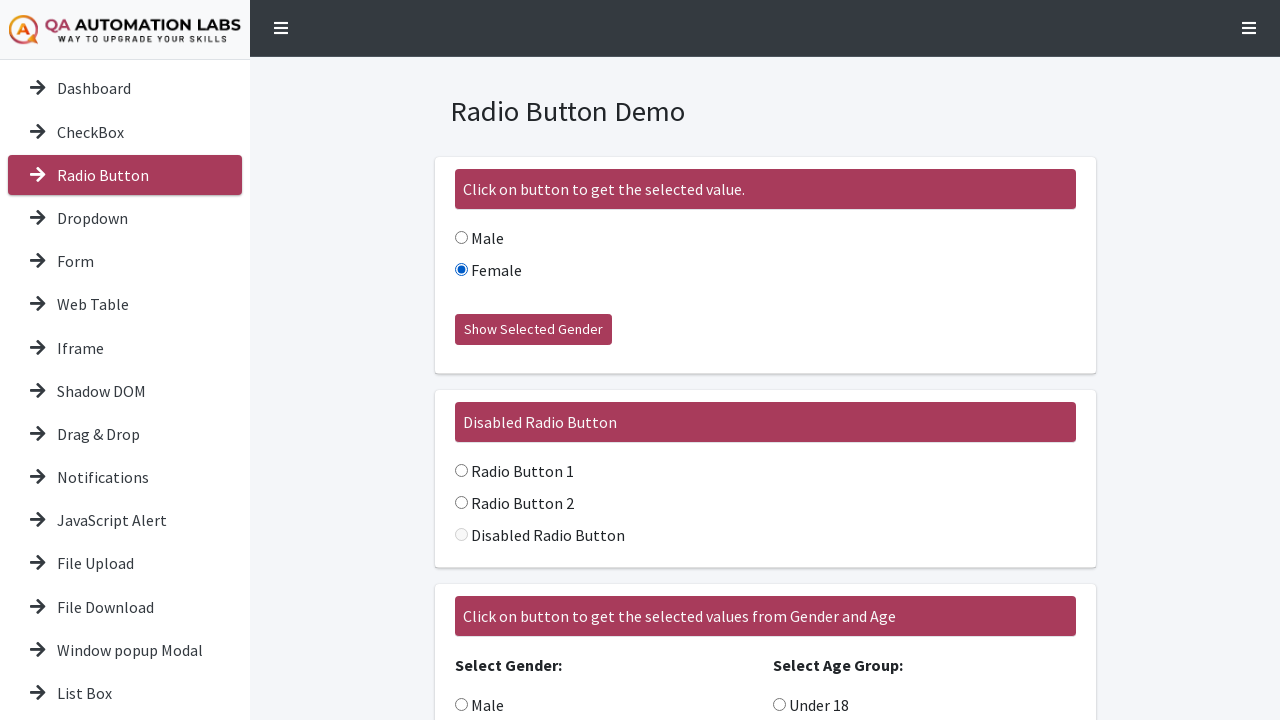

Clicked 'Show Selected Gender' button at (533, 330) on internal:role=button[name="Show Selected Gender"i]
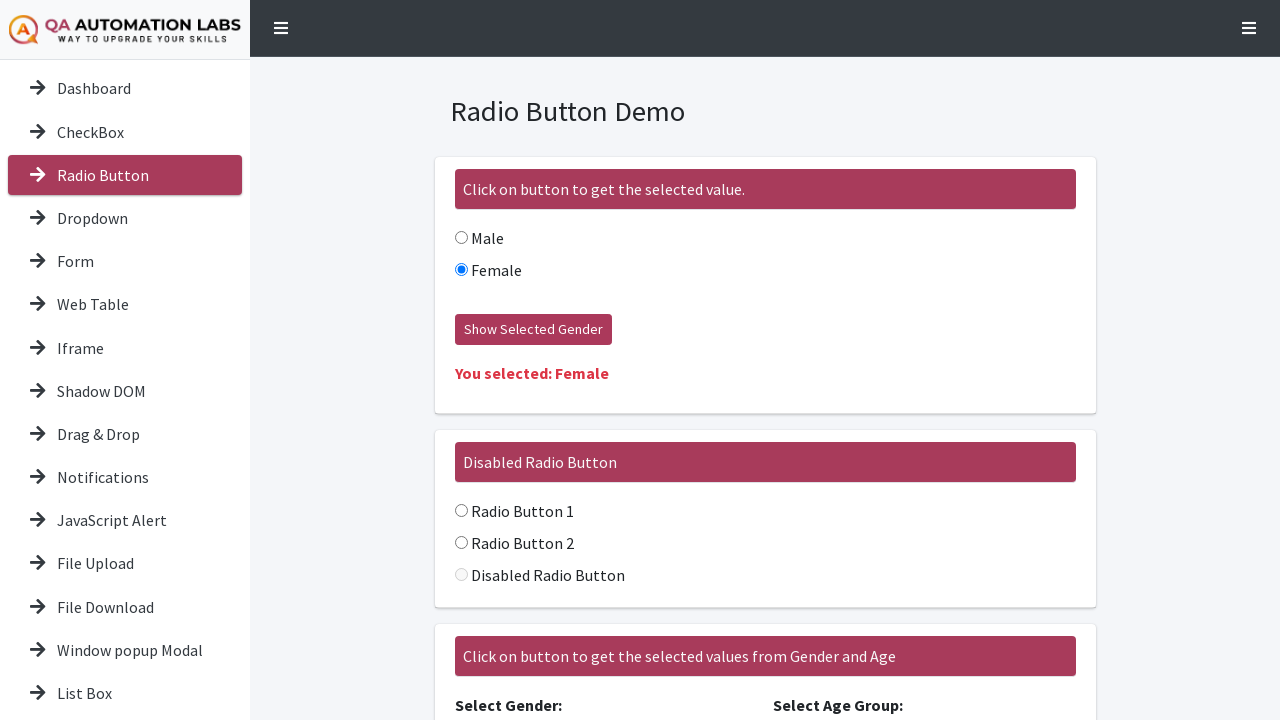

Result text loaded after clicking button
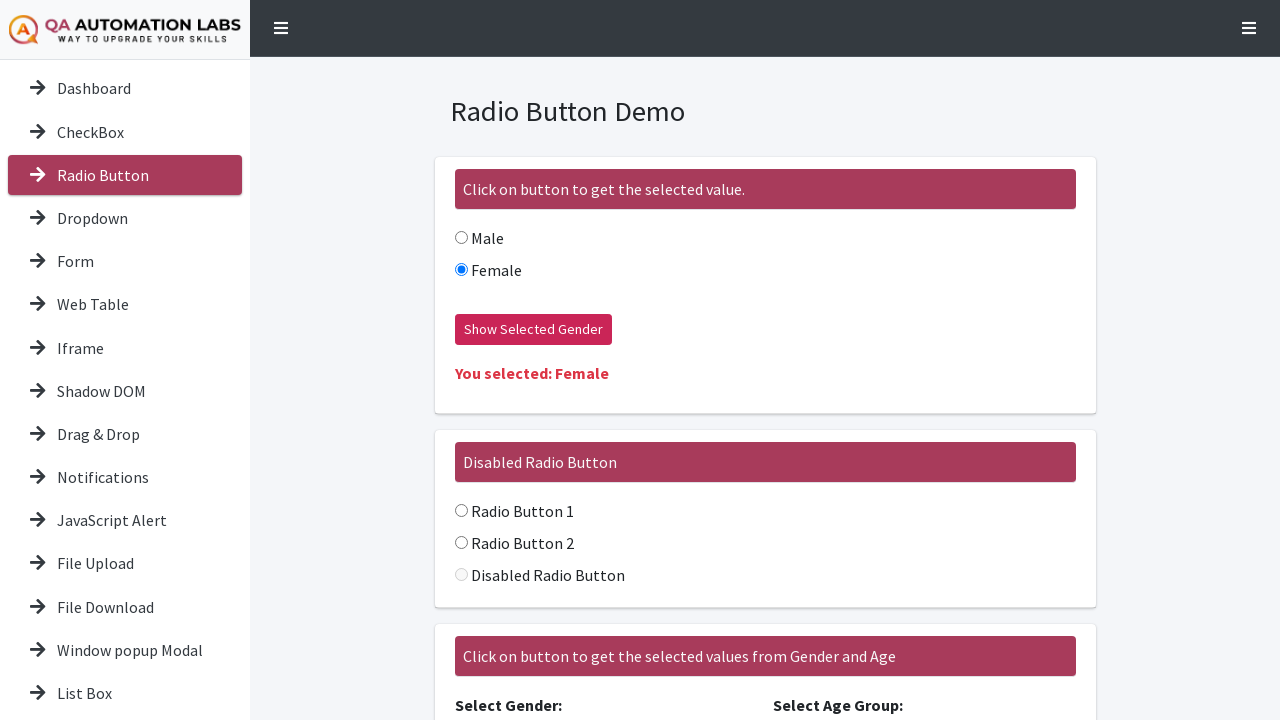

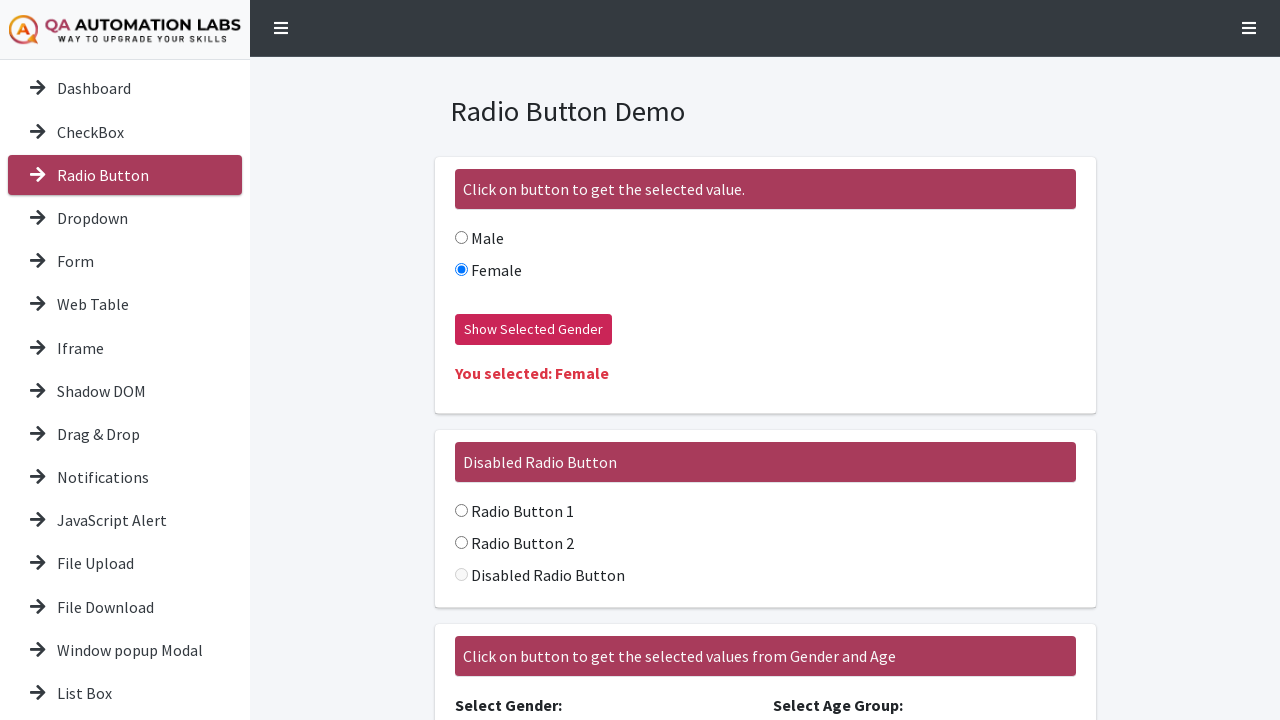